Navigates to Selenium documentation page about HTTP proxies using proxy configuration

Starting URL: https://www.selenium.dev/documentation/en/webdriver/http_proxies/

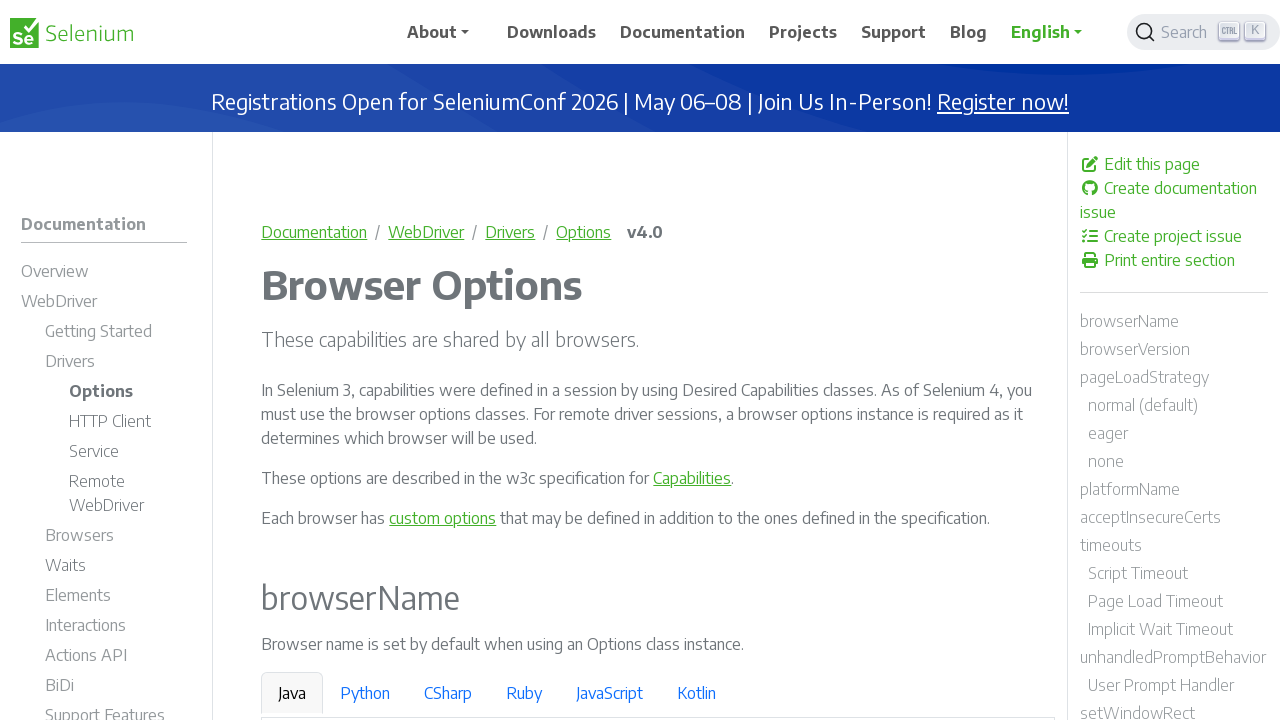

Navigated to Selenium documentation page about HTTP proxies
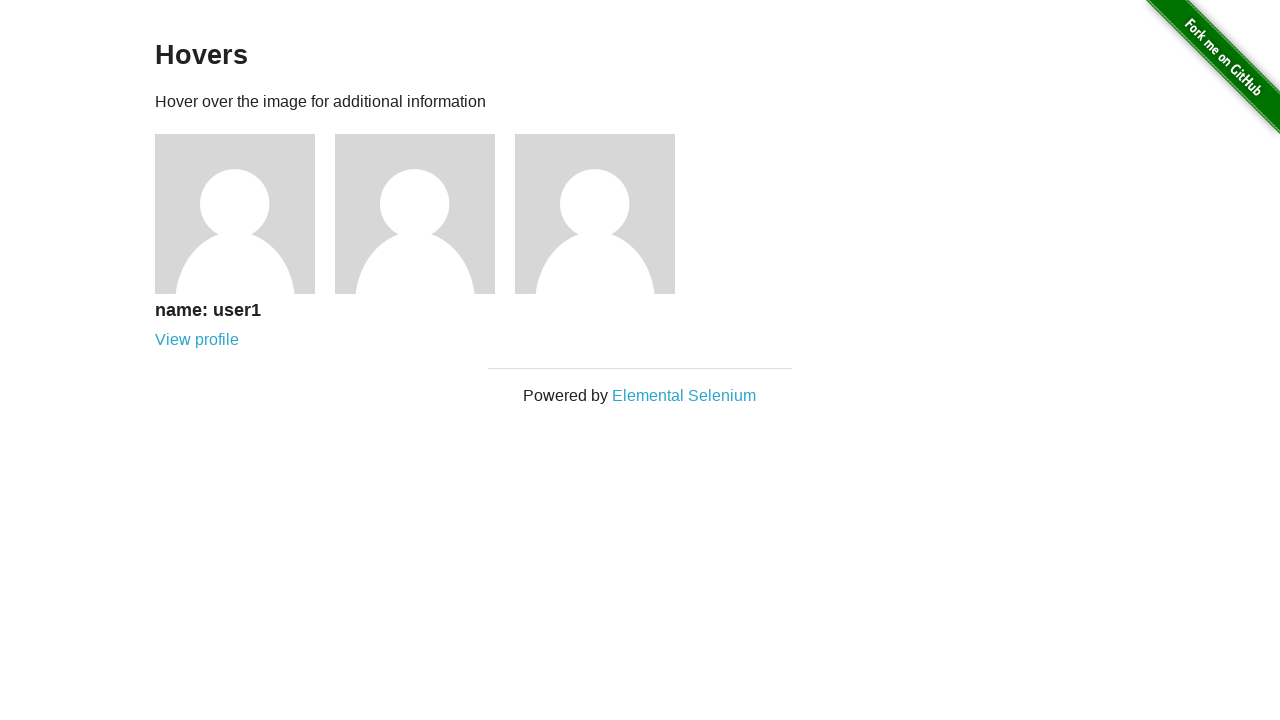

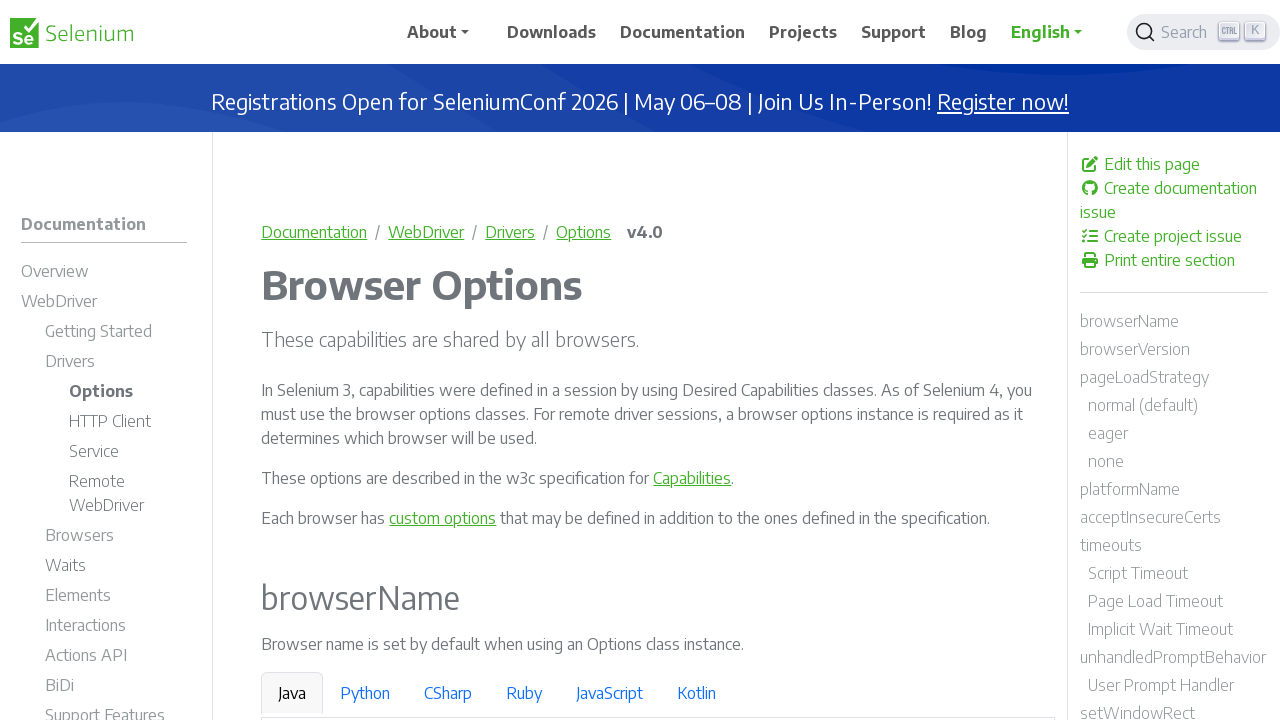